Tests waitUntil functionality by clicking checkbox remove button and waiting until checkbox no longer exists

Starting URL: https://the-internet.herokuapp.com/dynamic_controls

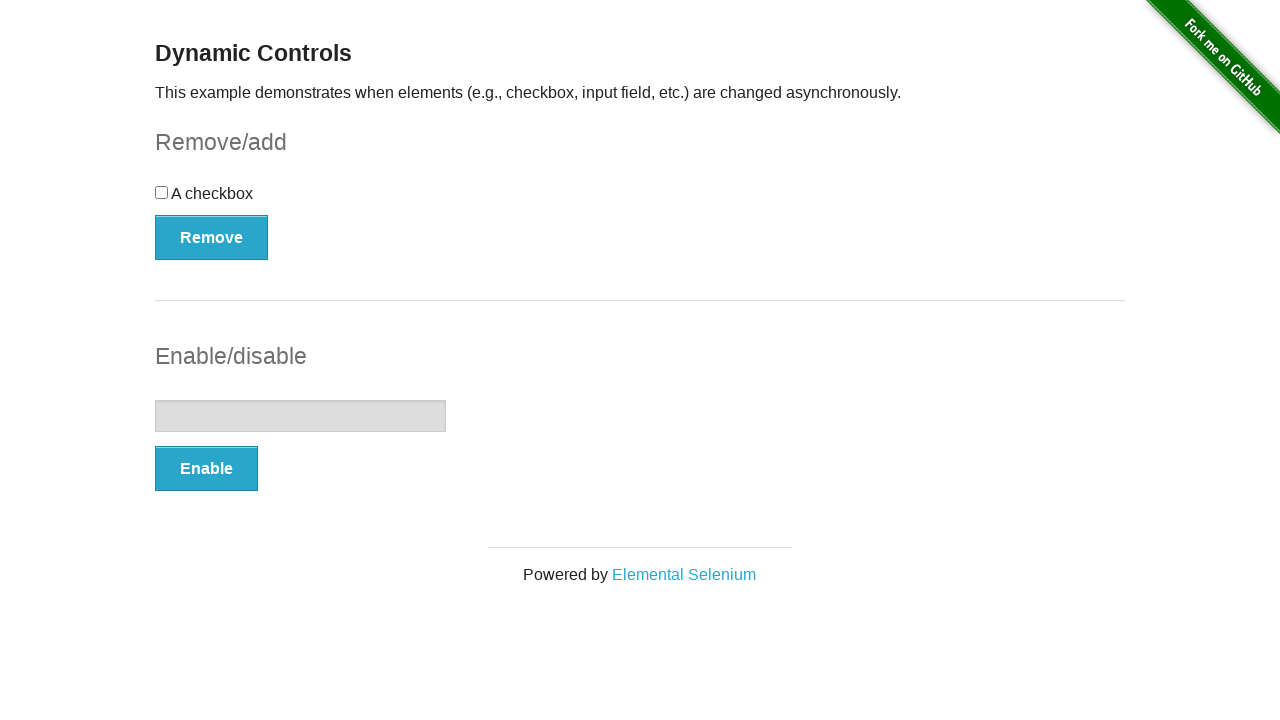

Clicked the remove checkbox button at (212, 237) on #checkbox-example button
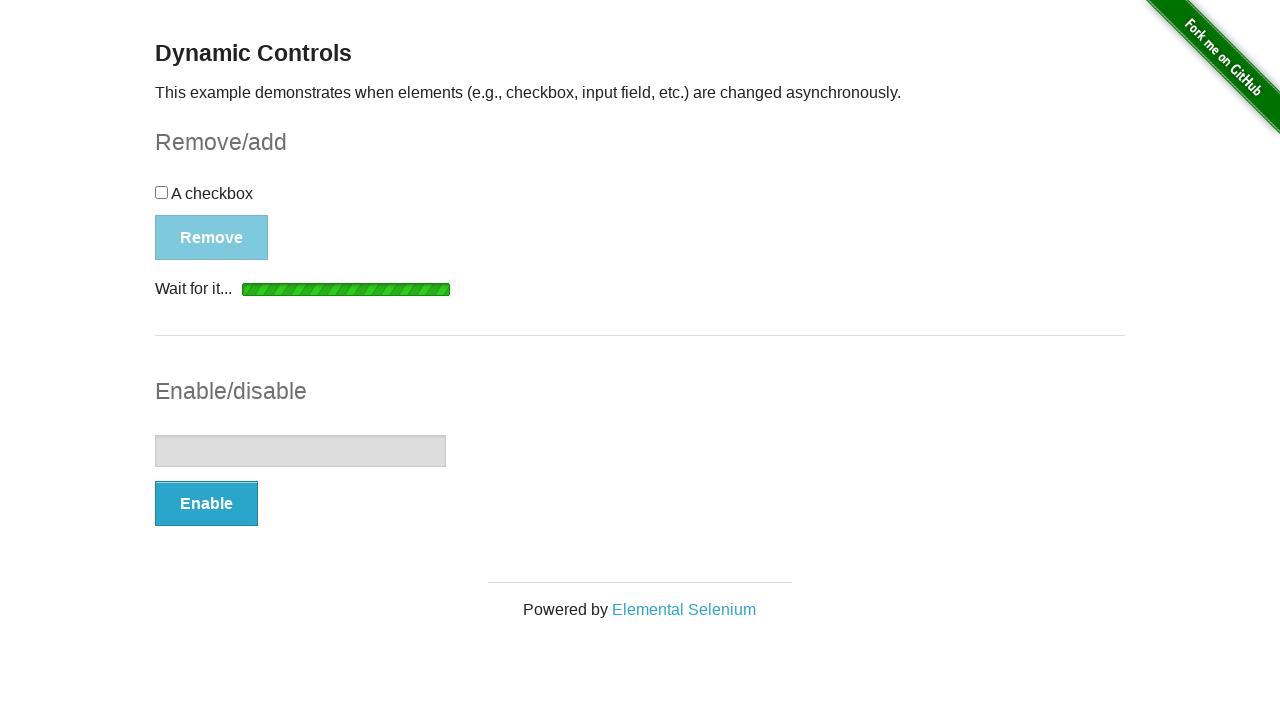

Waited until checkbox no longer exists in DOM
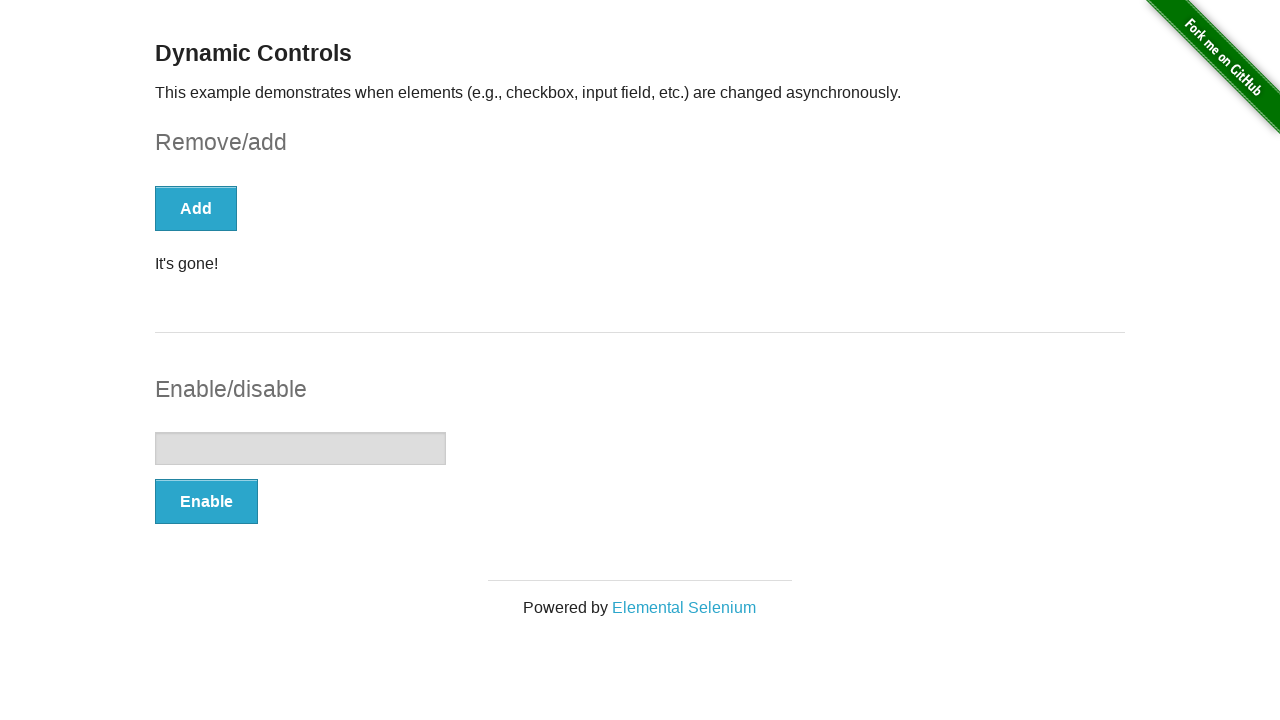

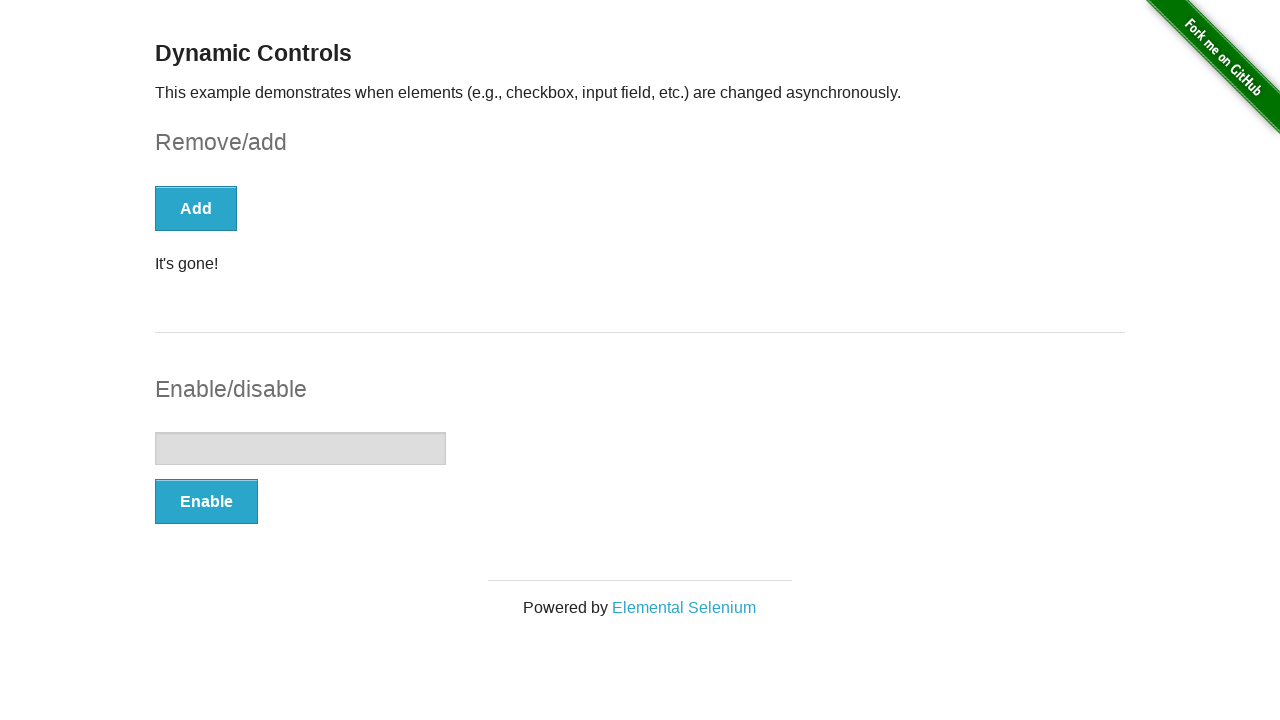